Tests the DemoQA practice form by filling out all fields including name, email, gender, phone number, subjects, state and city, then submits the form and verifies the submitted data appears correctly in a modal dialog.

Starting URL: https://demoqa.com/

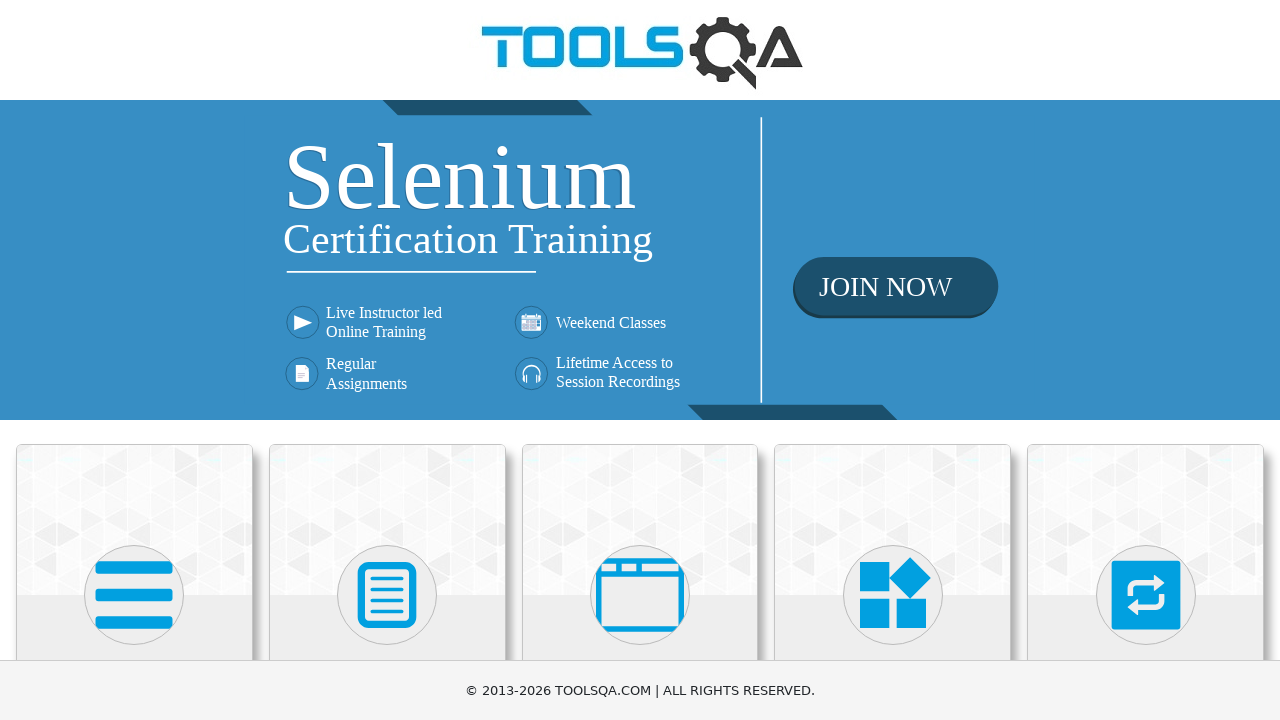

Navigated to DemoQA homepage
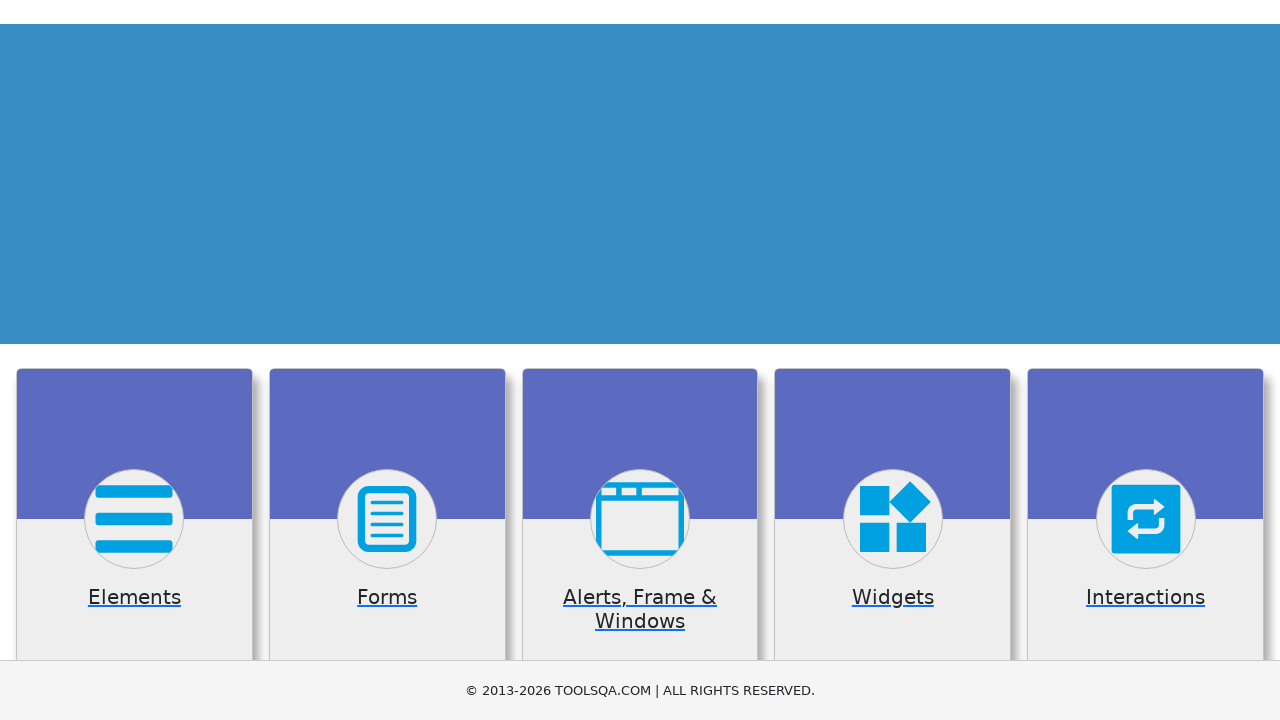

Scrolled down to see Forms section
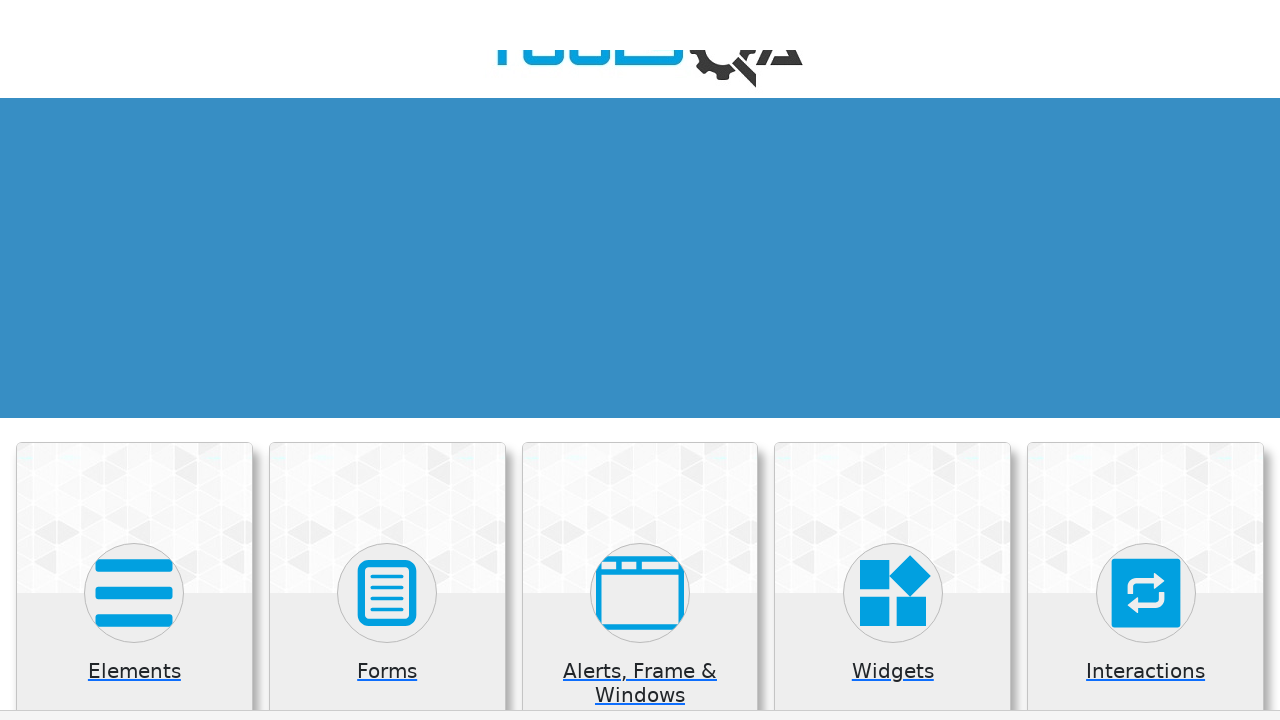

Clicked on Forms card at (387, 273) on xpath=//h5[text()='Forms']
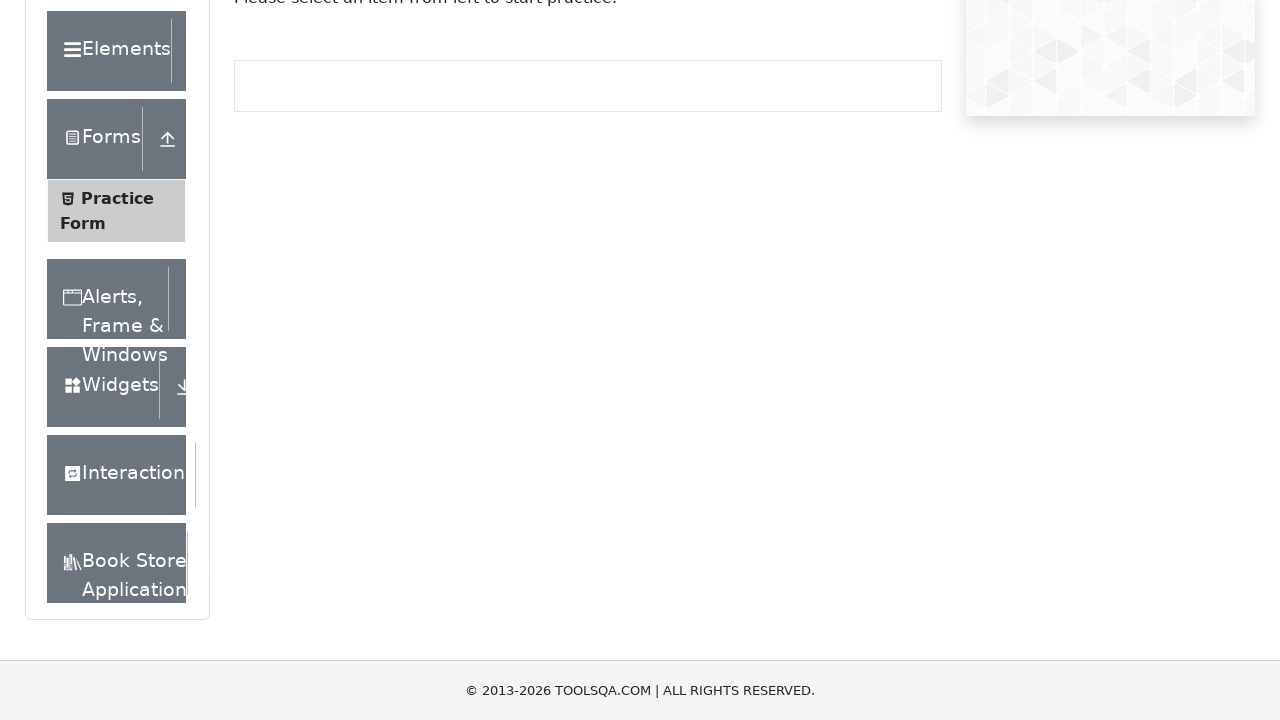

Clicked on Practice Form option at (117, 198) on xpath=//span[text()='Practice Form']
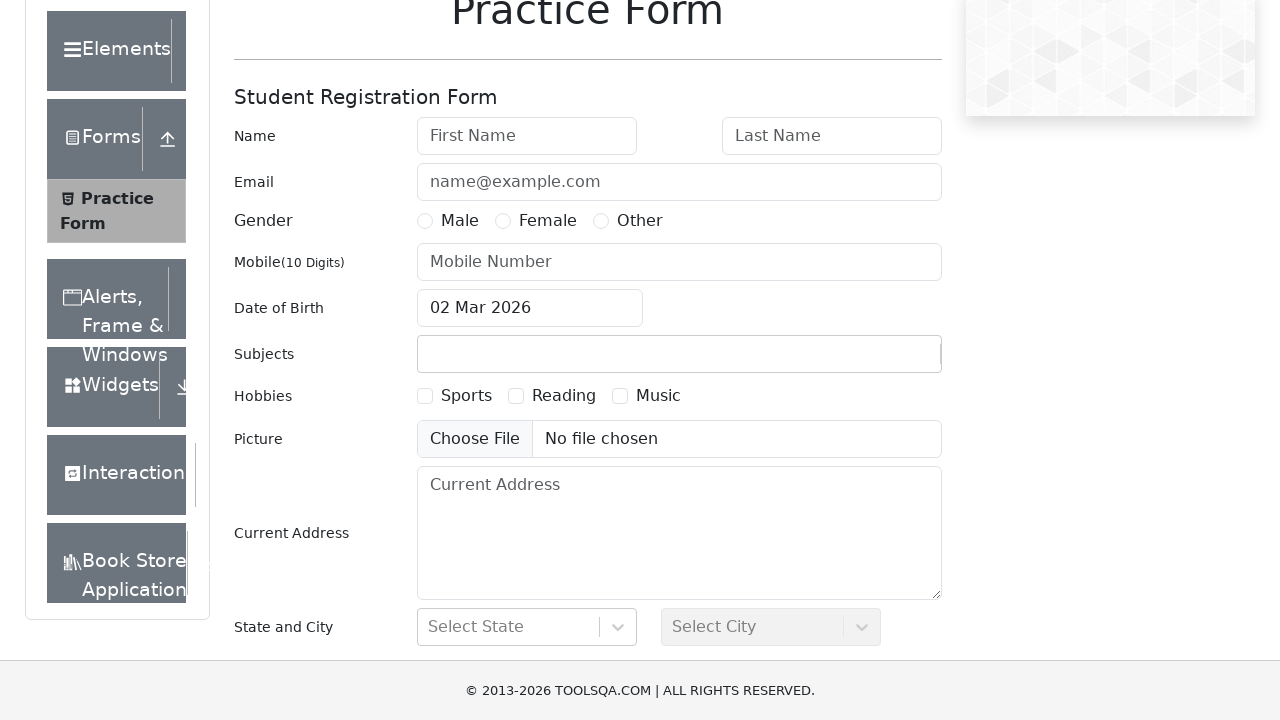

Scrolled down to see form fields
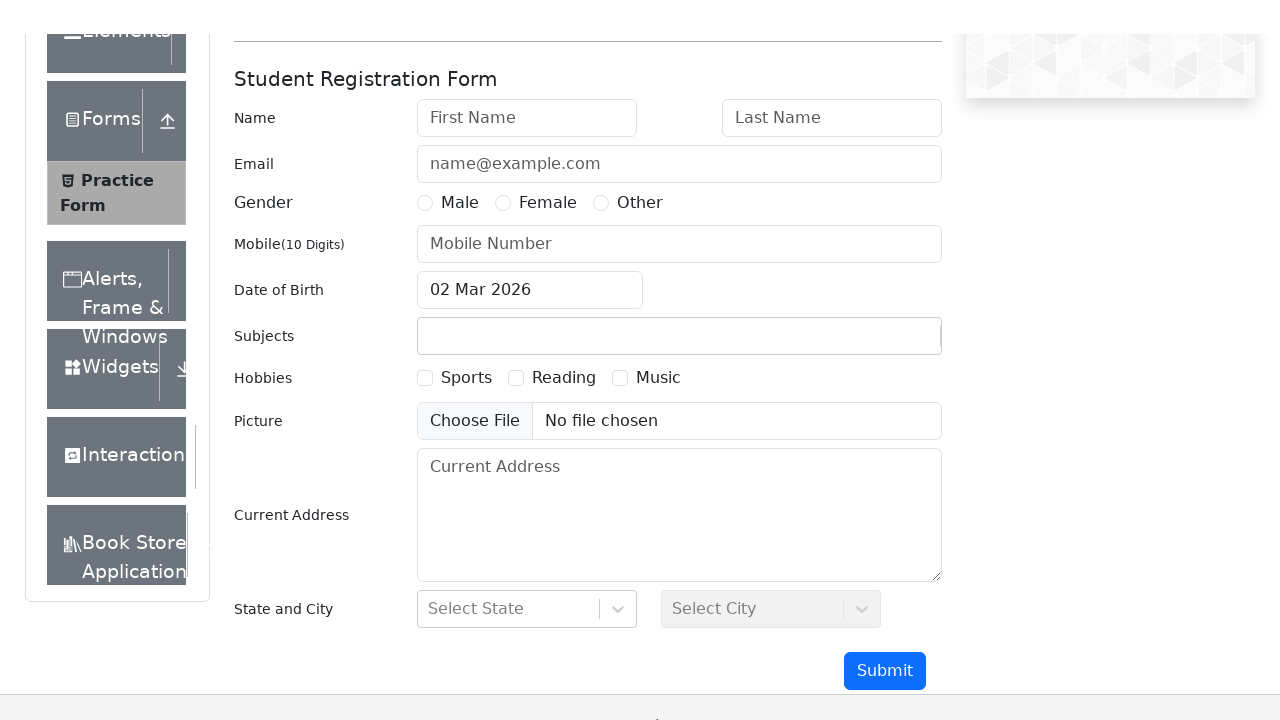

Filled first name field with 'FormFirstNameInput1' on #firstName
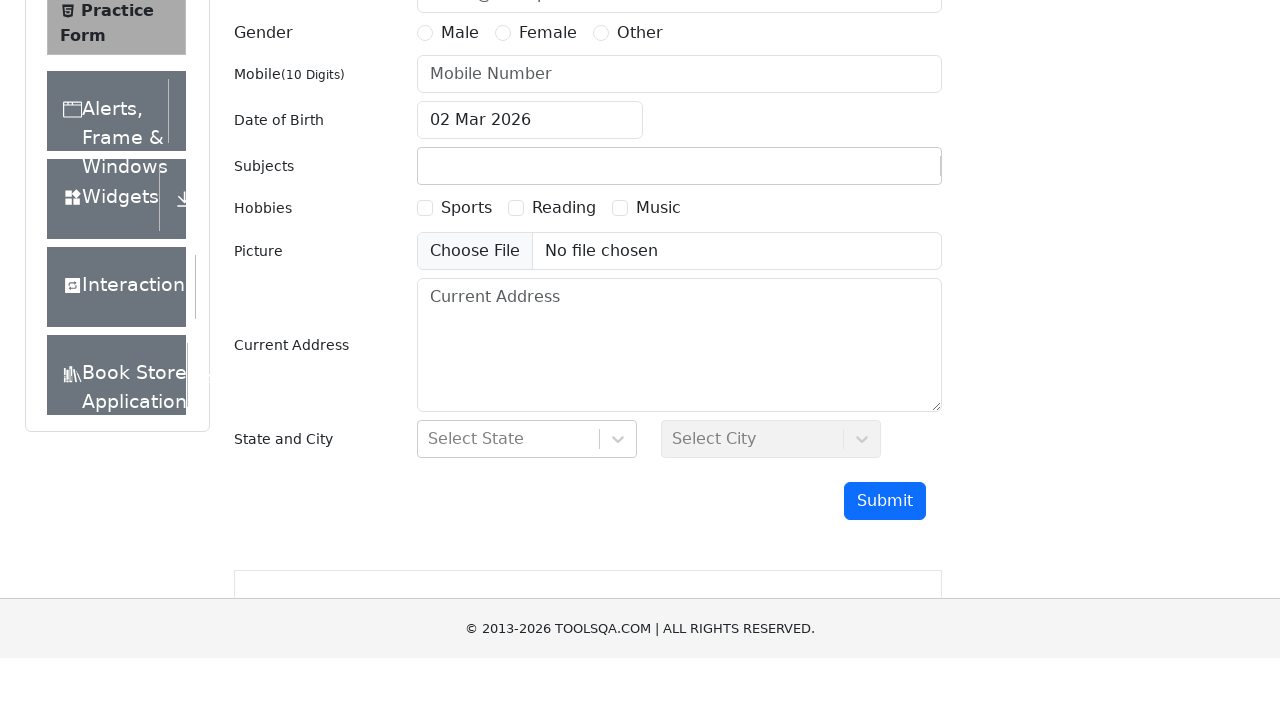

Filled last name field with 'FormLastNameInput1' on #lastName
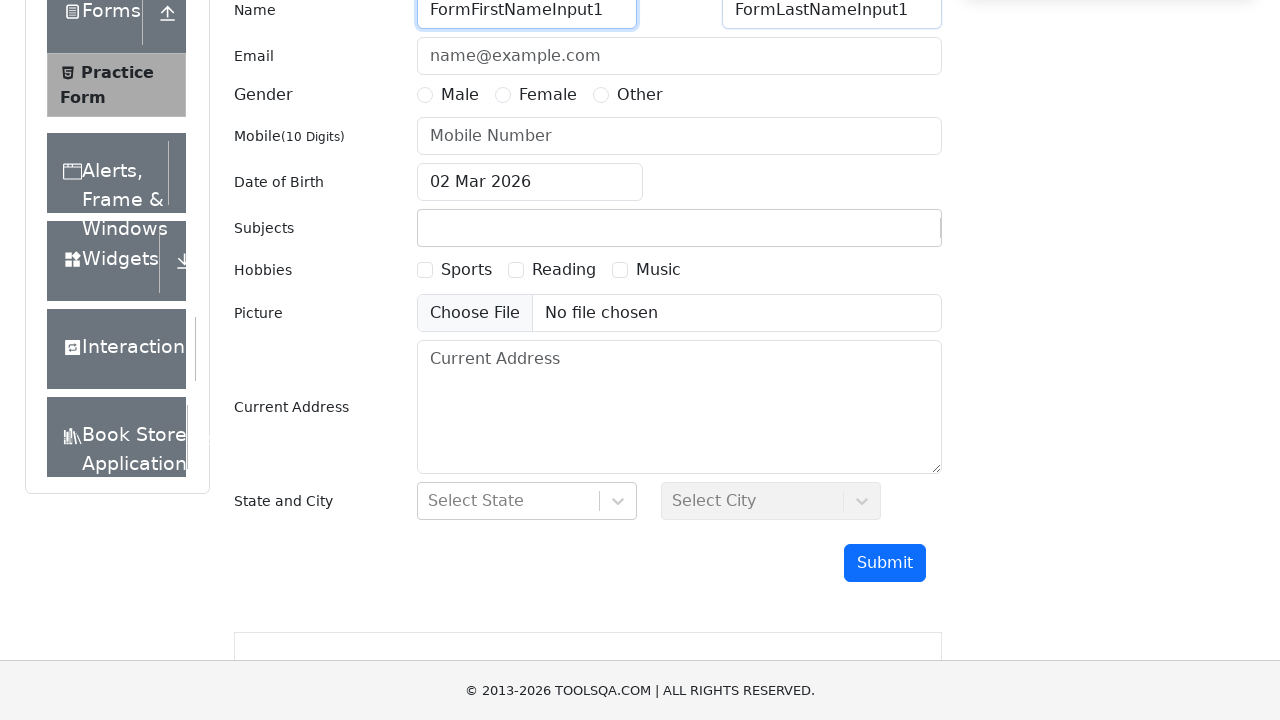

Filled email field with 'formuser2024@example.com' on #userEmail
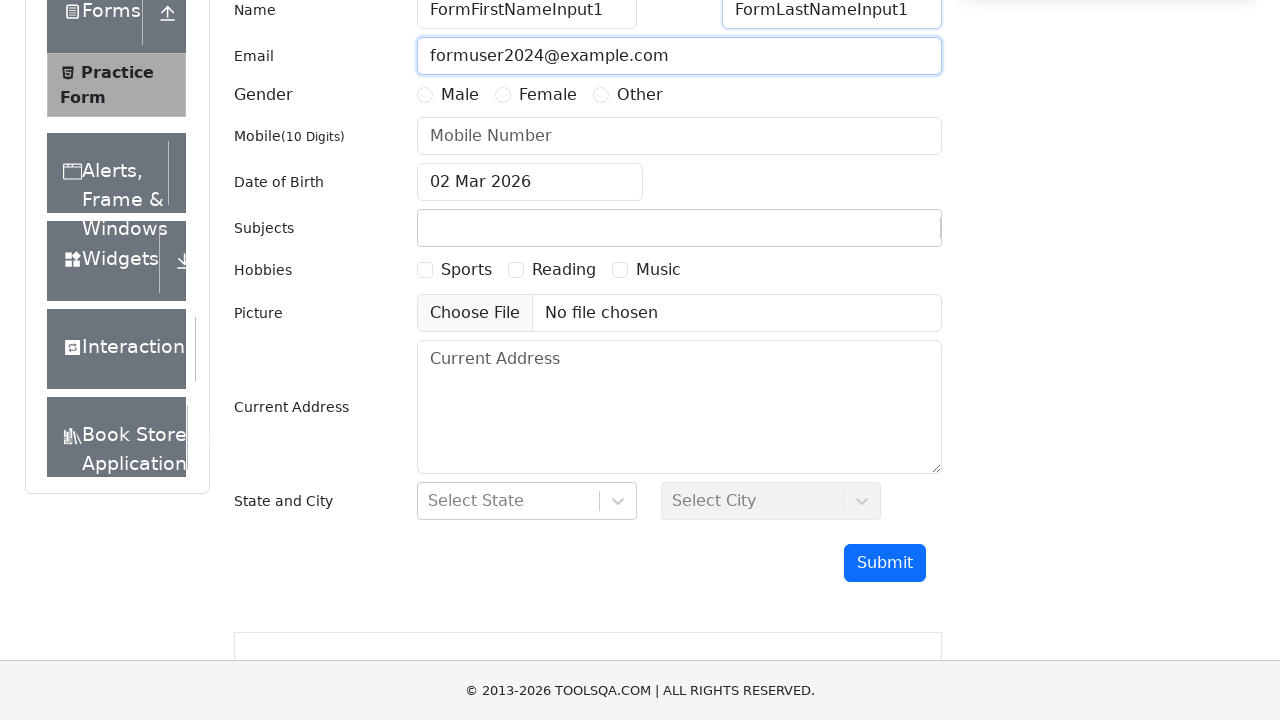

Selected gender: Other at (640, 95) on label[for='gender-radio-3']
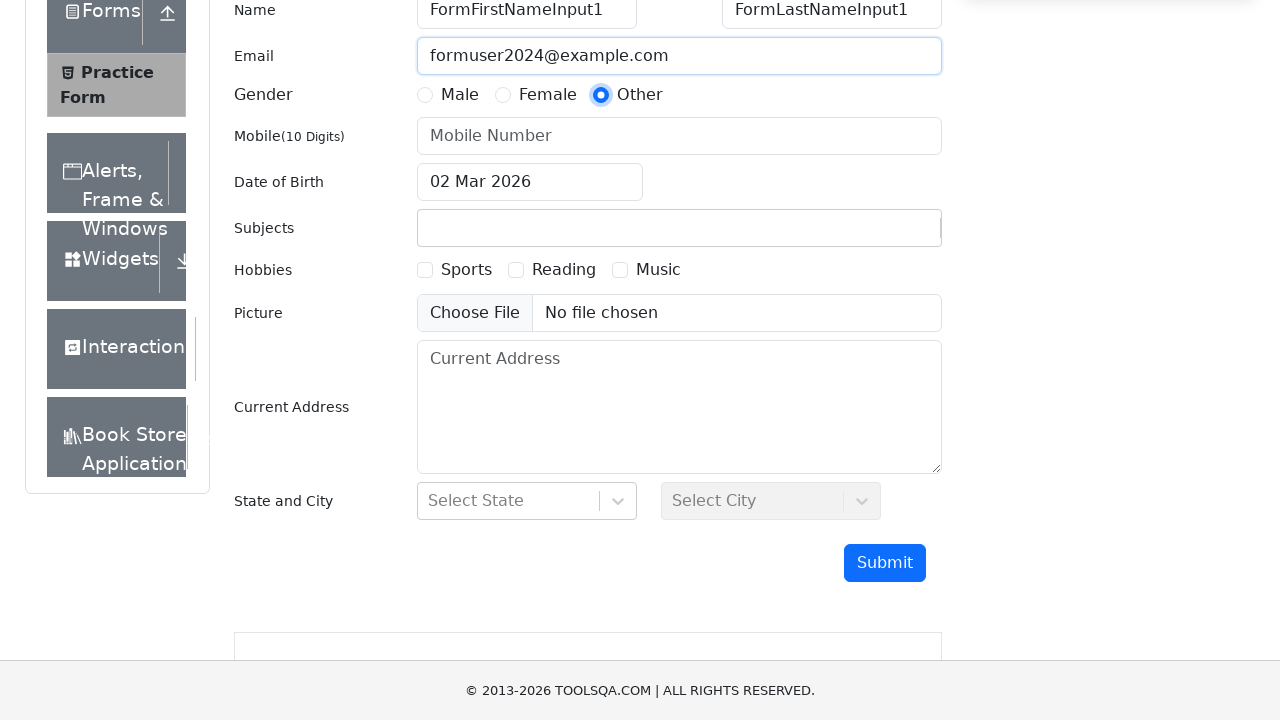

Filled phone number field with '0740123456' on input[placeholder='Mobile Number']
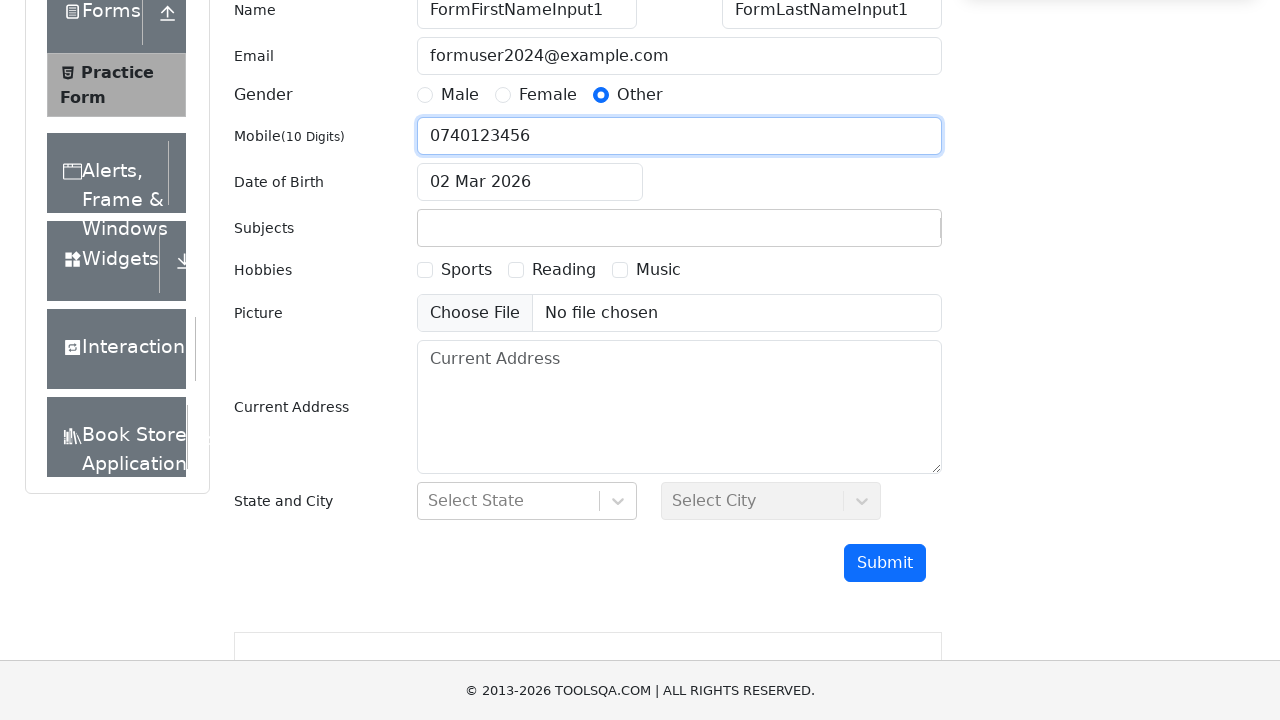

Filled subjects field with 'Social Studies' on #subjectsInput
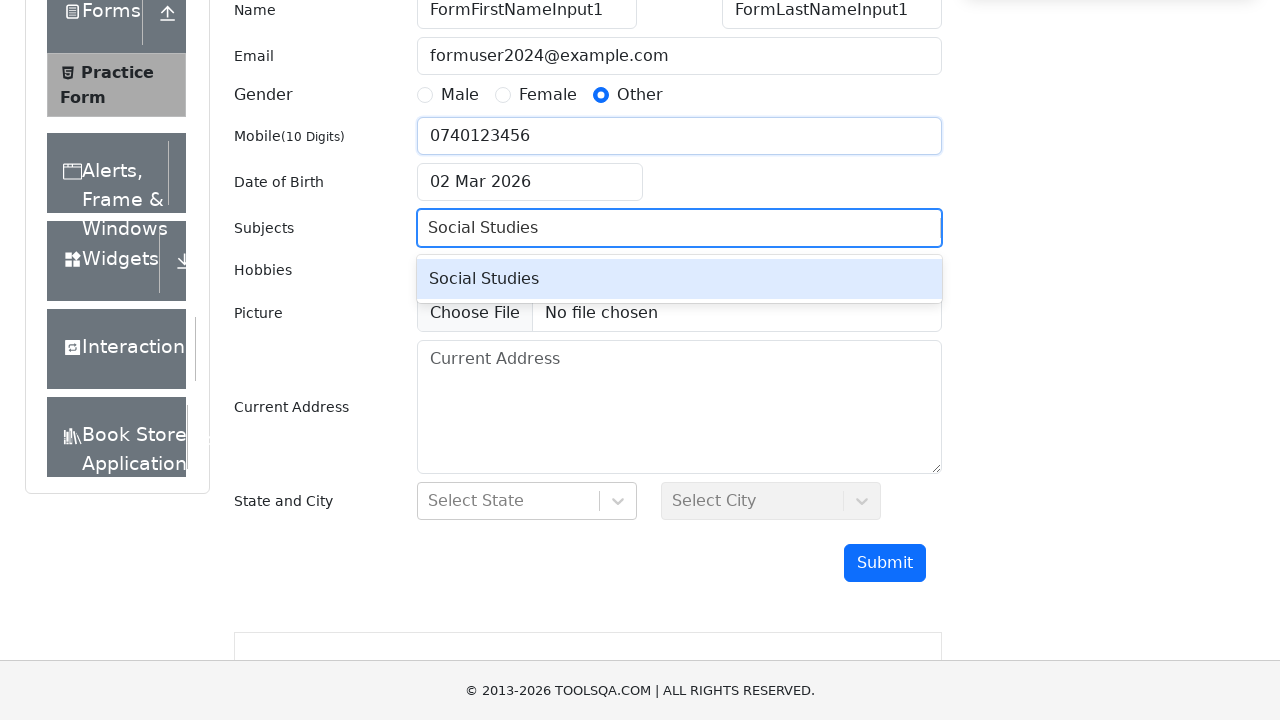

Pressed Enter to confirm subject selection on #subjectsInput
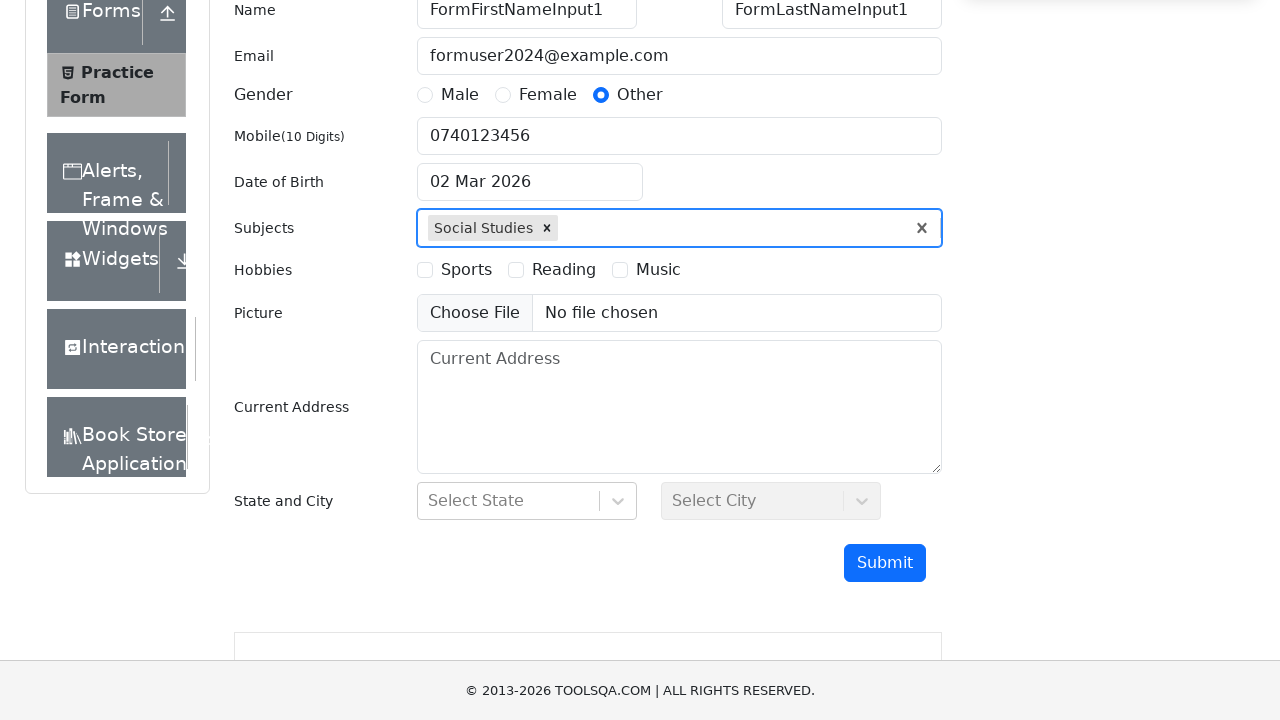

Clicked on state selection dropdown at (430, 501) on #react-select-3-input
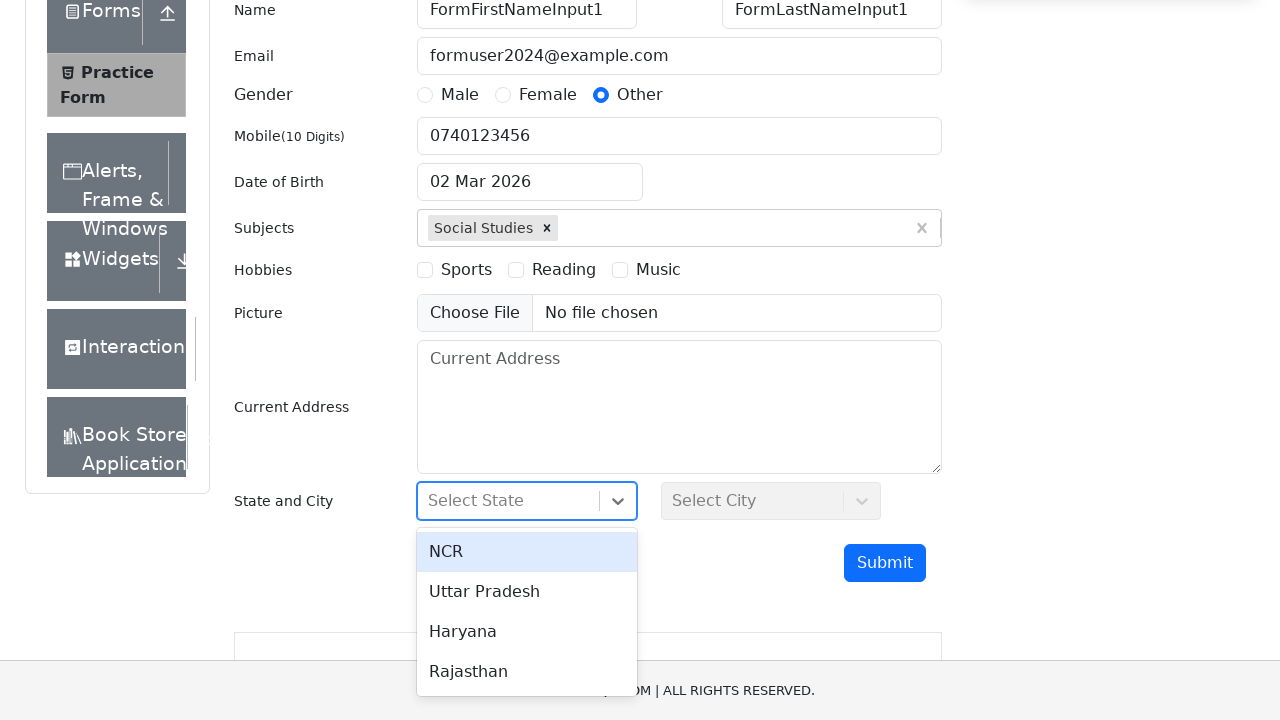

Typed 'NCR' in state field on #react-select-3-input
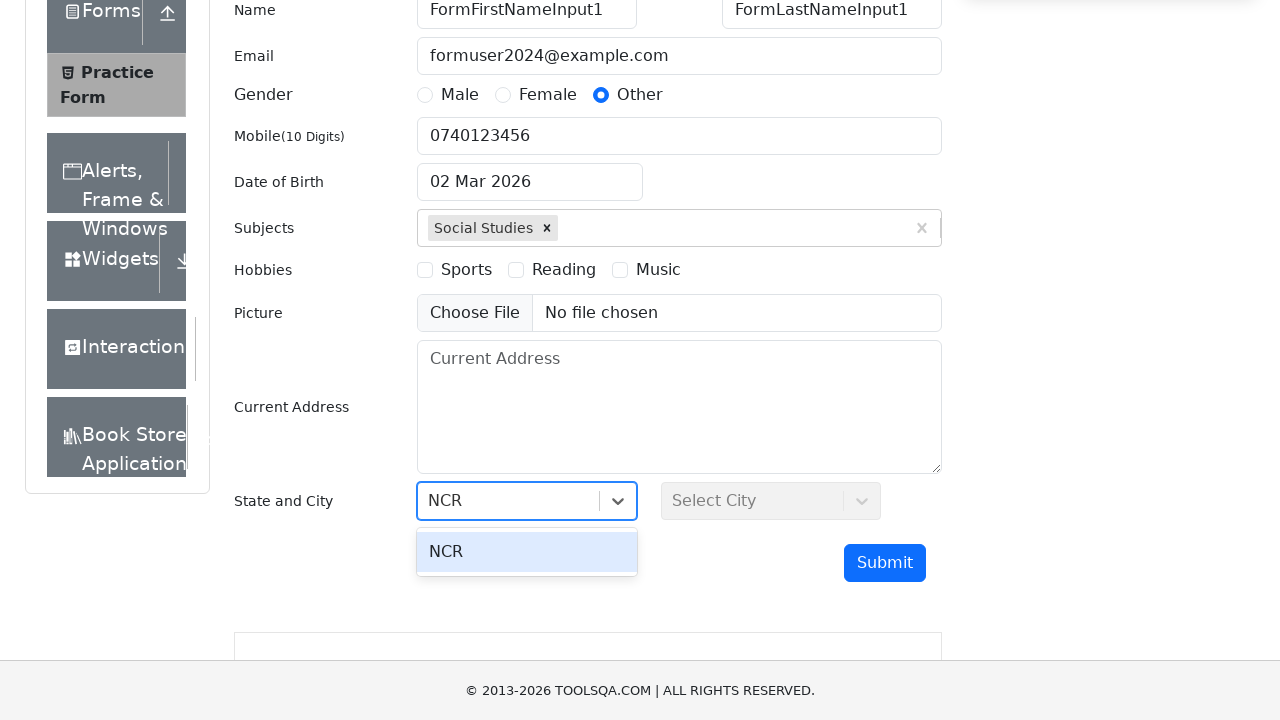

Selected state: NCR on #react-select-3-input
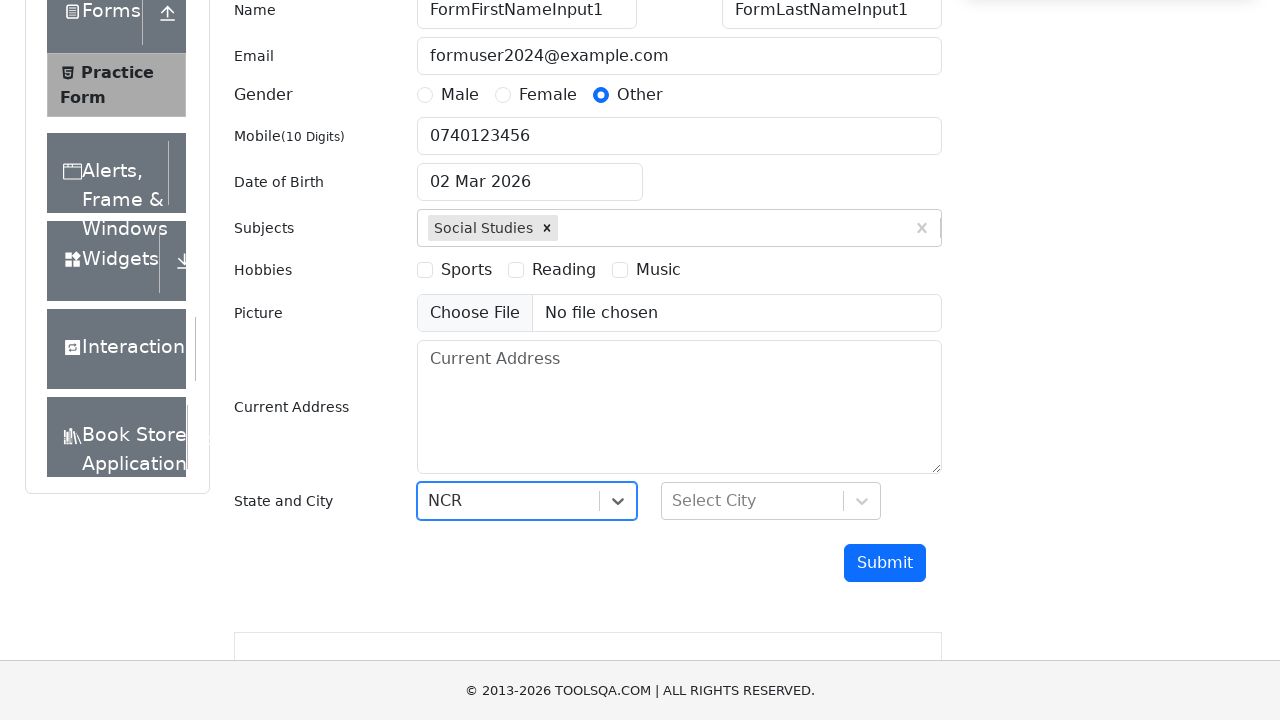

Clicked on city selection dropdown at (674, 501) on #react-select-4-input
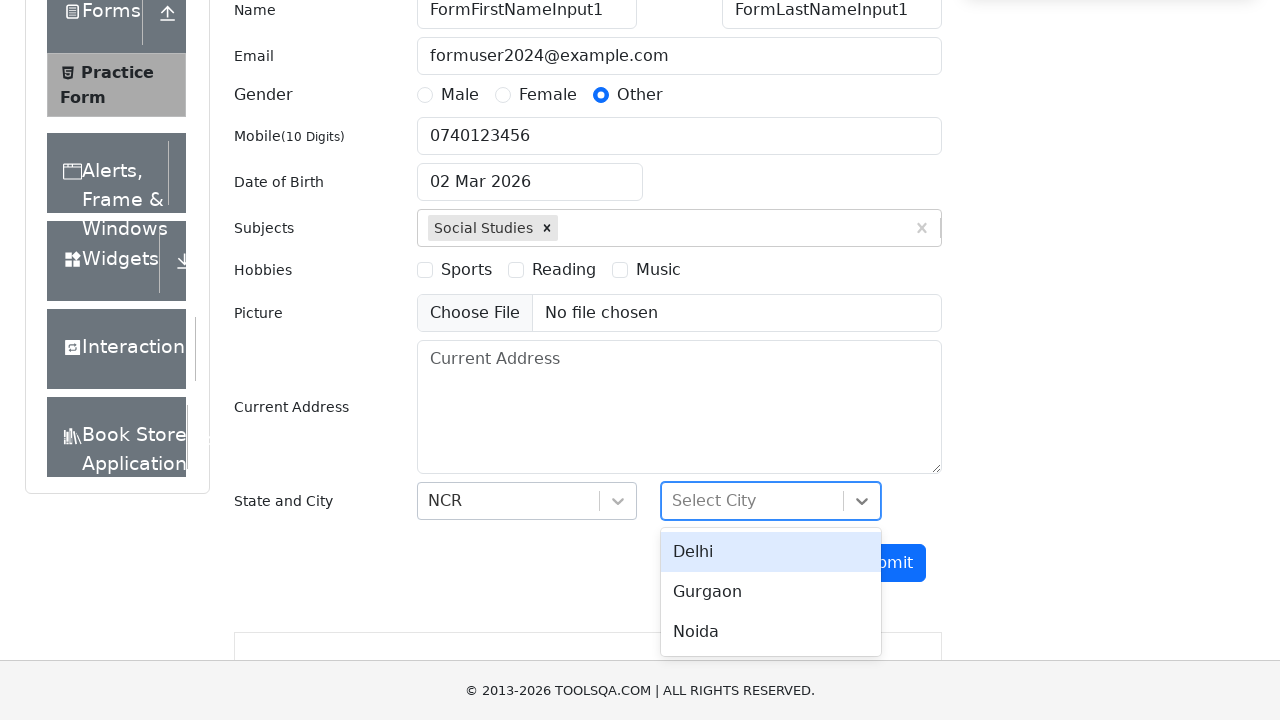

Typed 'Delhi' in city field on #react-select-4-input
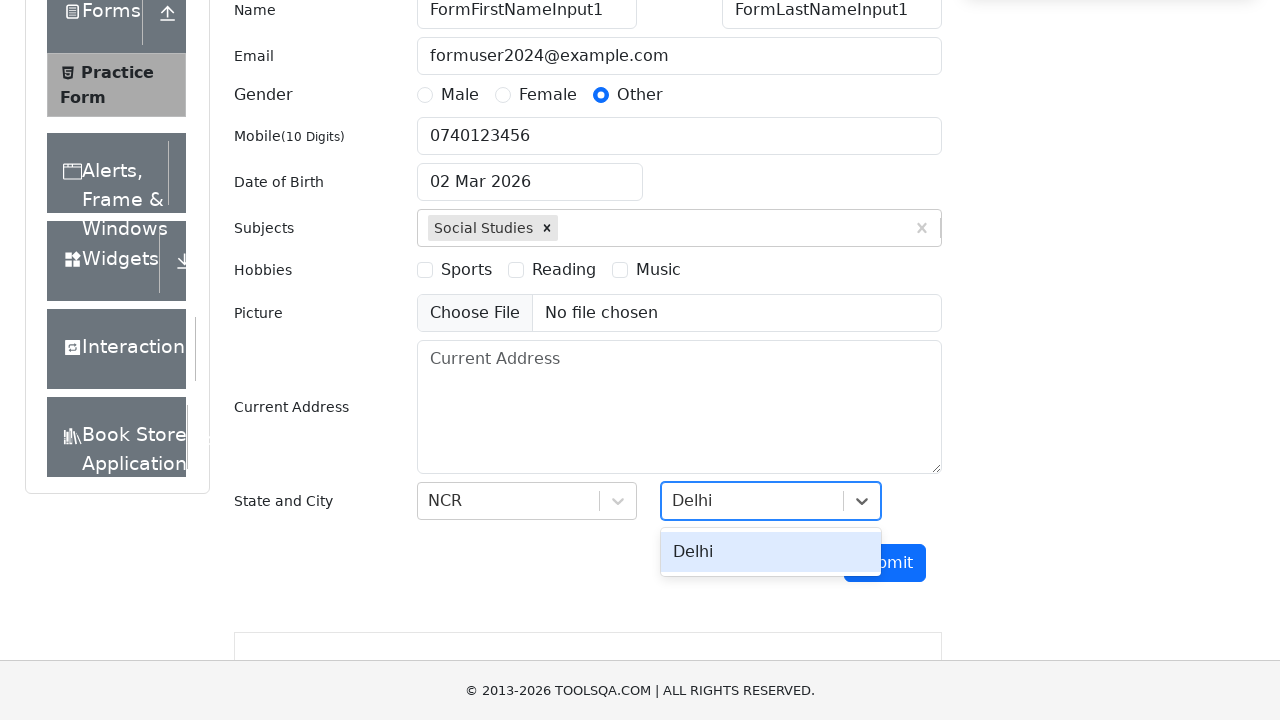

Selected city: Delhi on #react-select-4-input
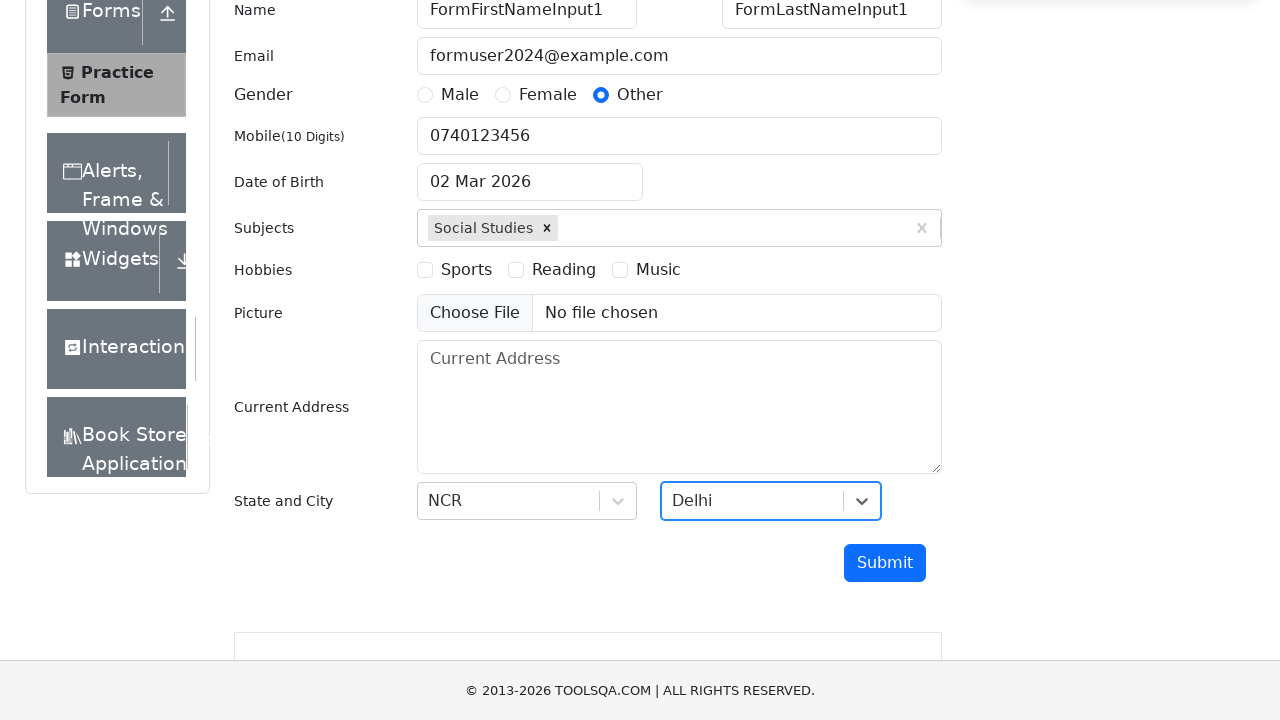

Clicked submit button to submit the form
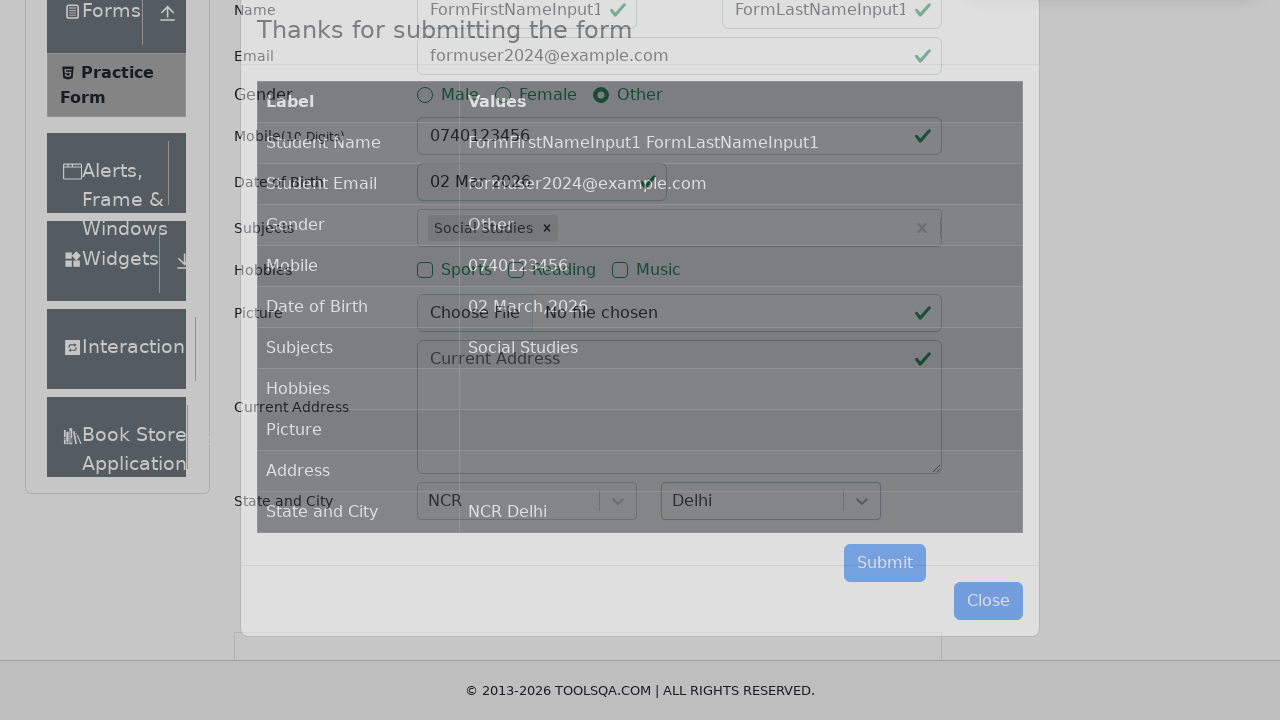

Modal dialog appeared with submitted form data
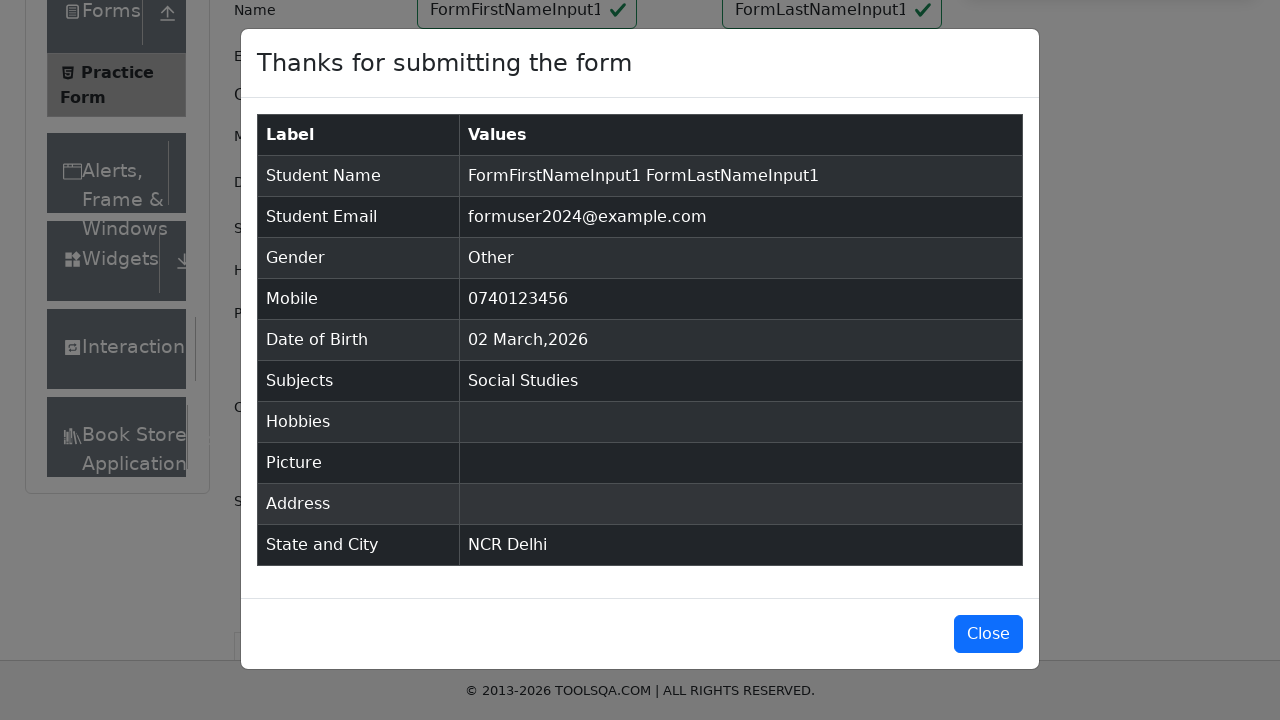

Verified submitted data table is visible in modal
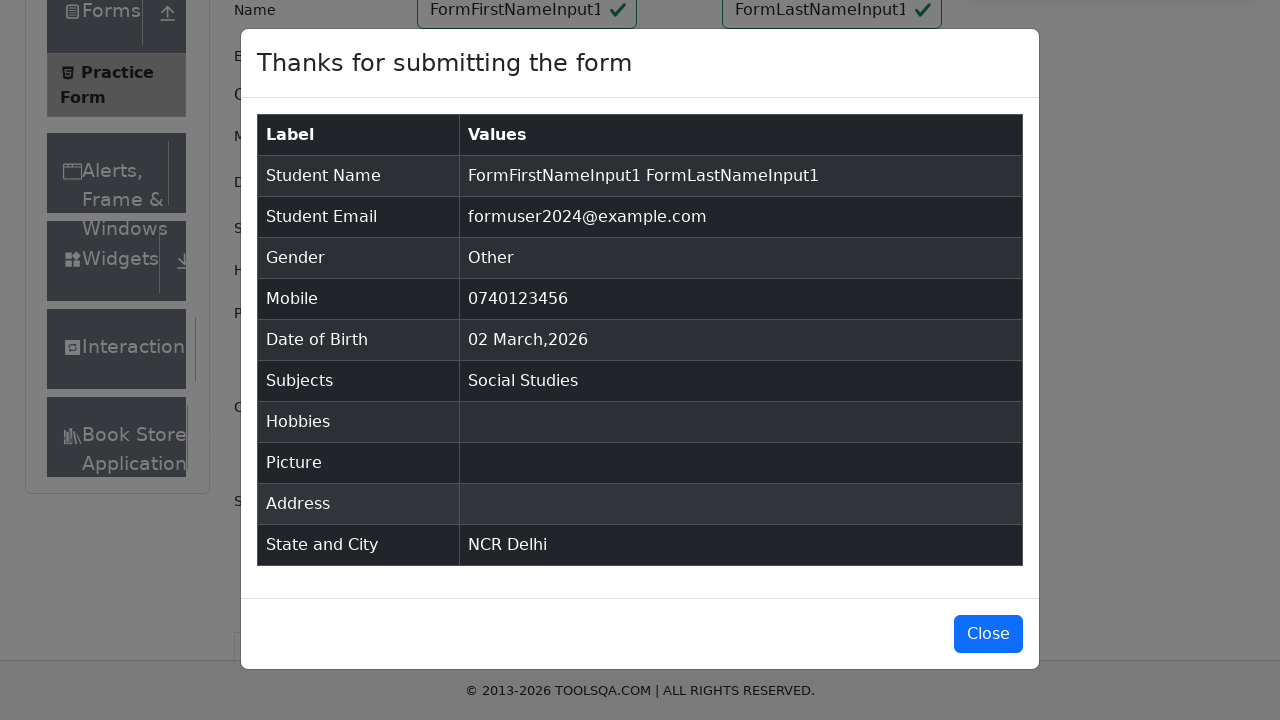

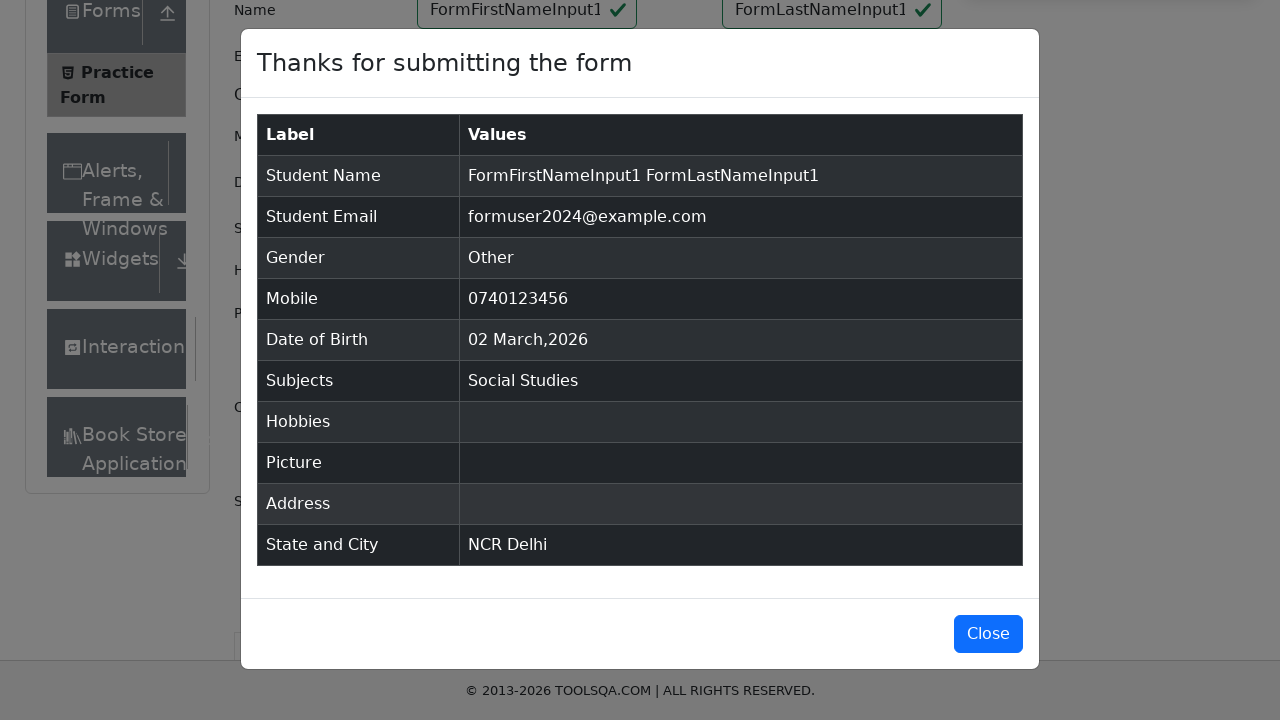